Tests file download functionality by navigating to a download page and clicking the first download link to verify a file can be downloaded

Starting URL: http://the-internet.herokuapp.com/download

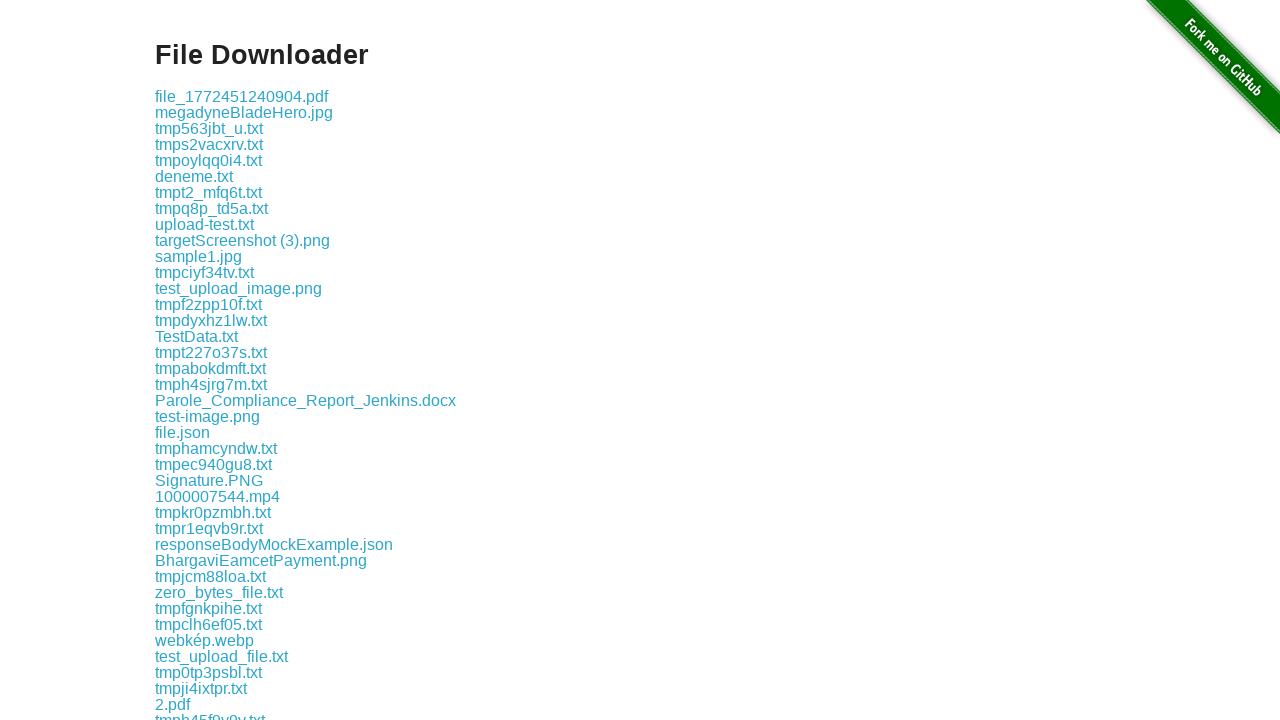

Clicked the first download link on the page at (242, 96) on .example a
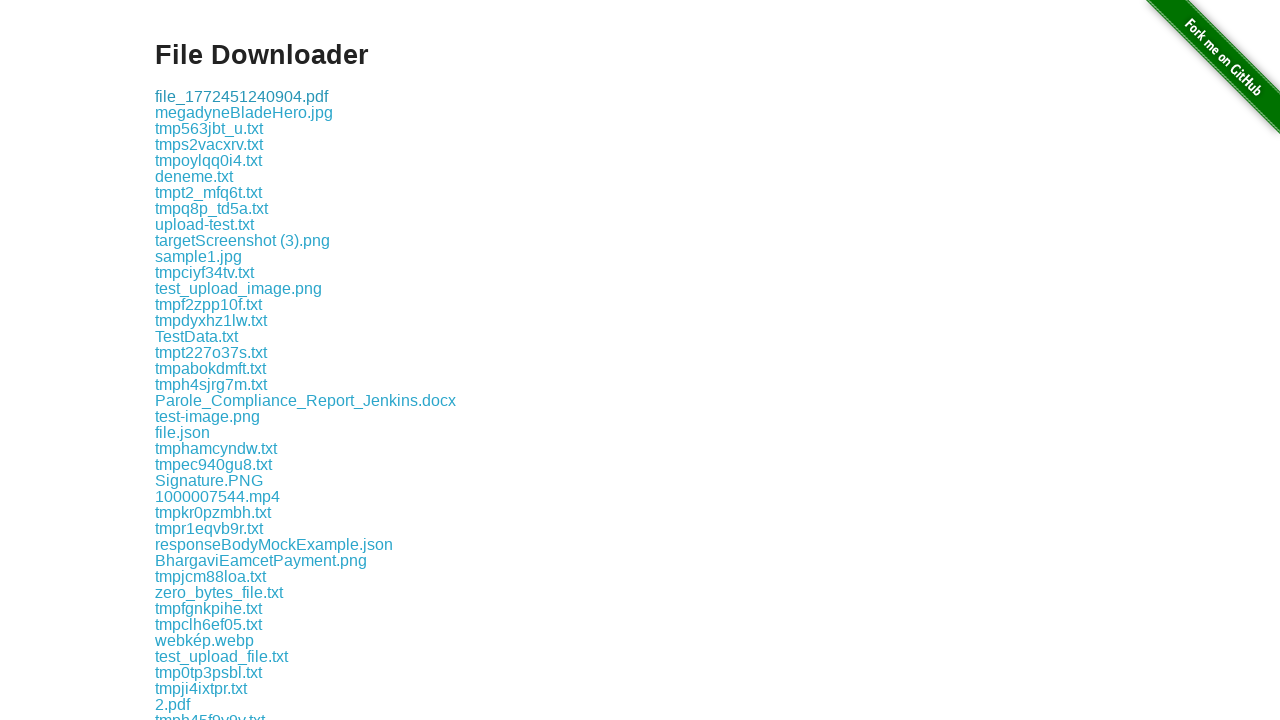

Waited 2 seconds for download to initiate
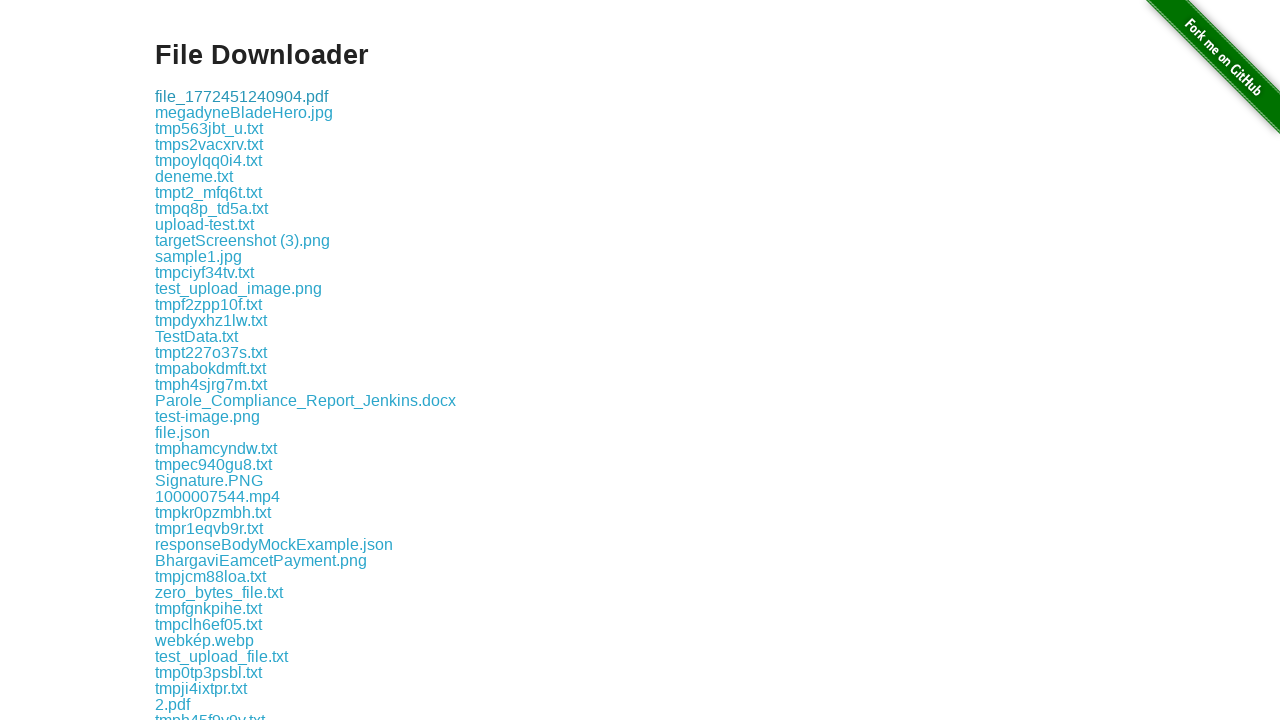

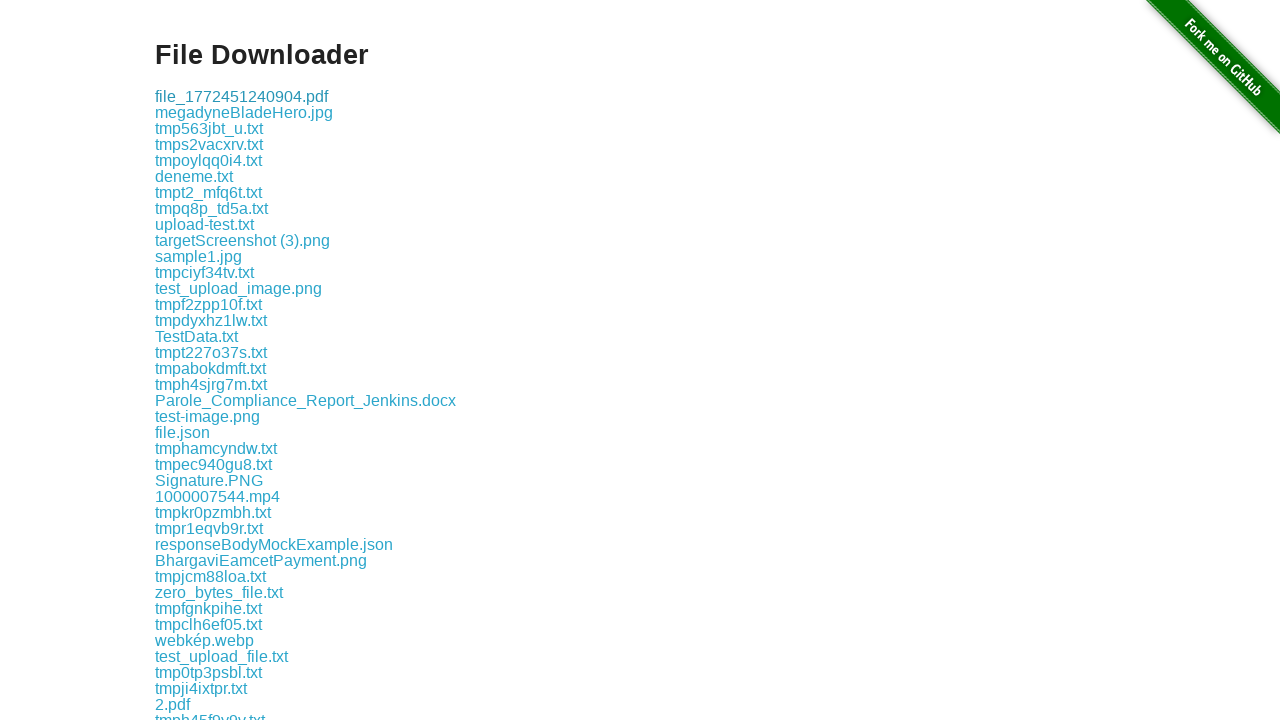